Tests slider interaction by clicking and dragging the slider element

Starting URL: https://demoqa.com/slider

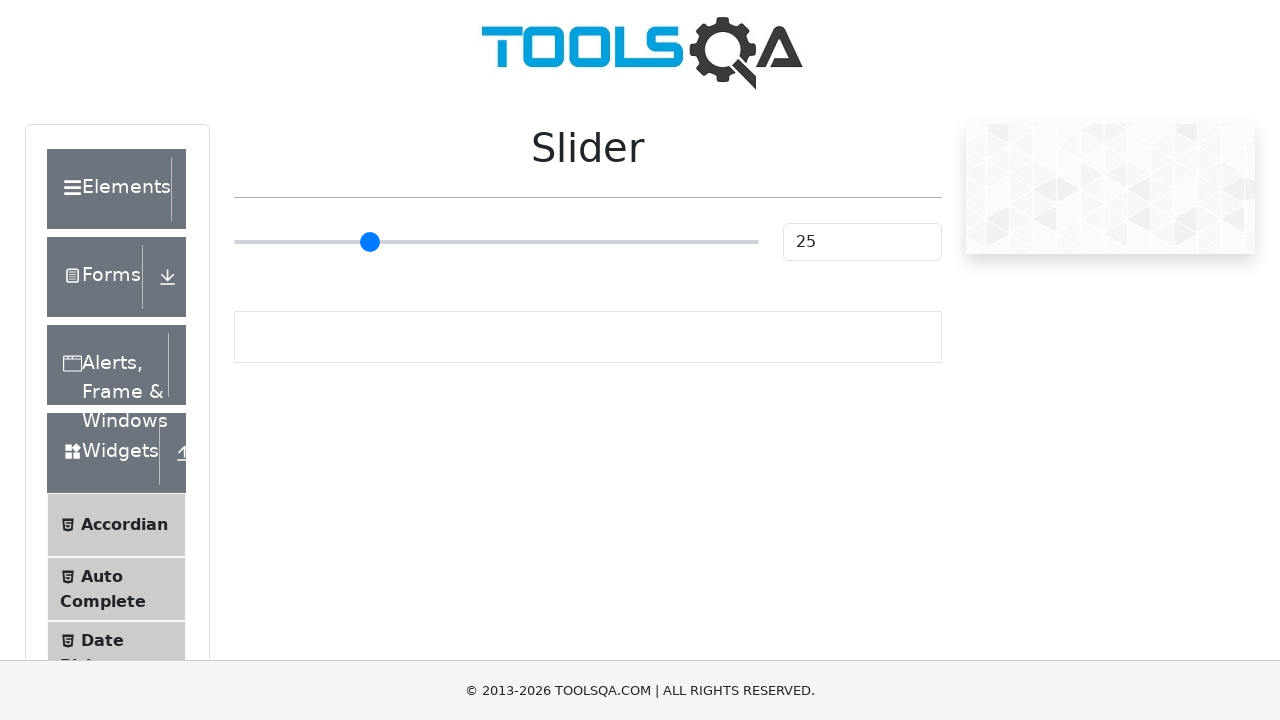

Navigated to slider test page
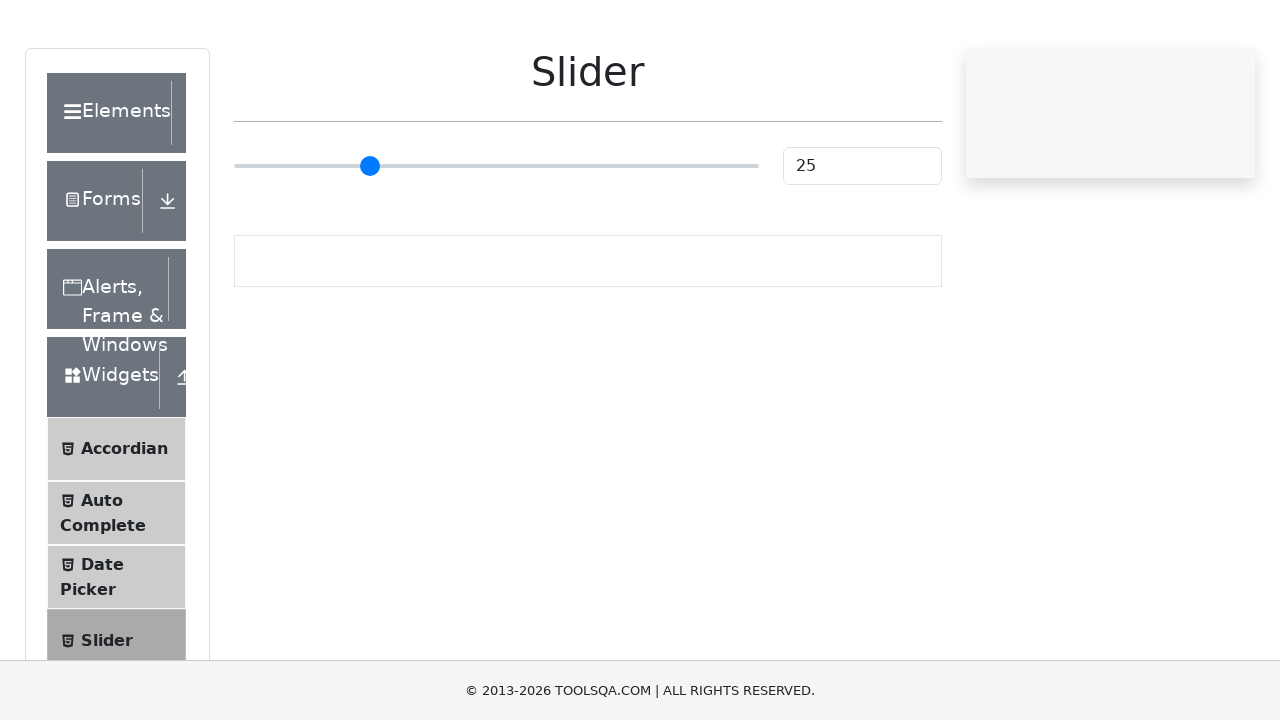

Located slider element
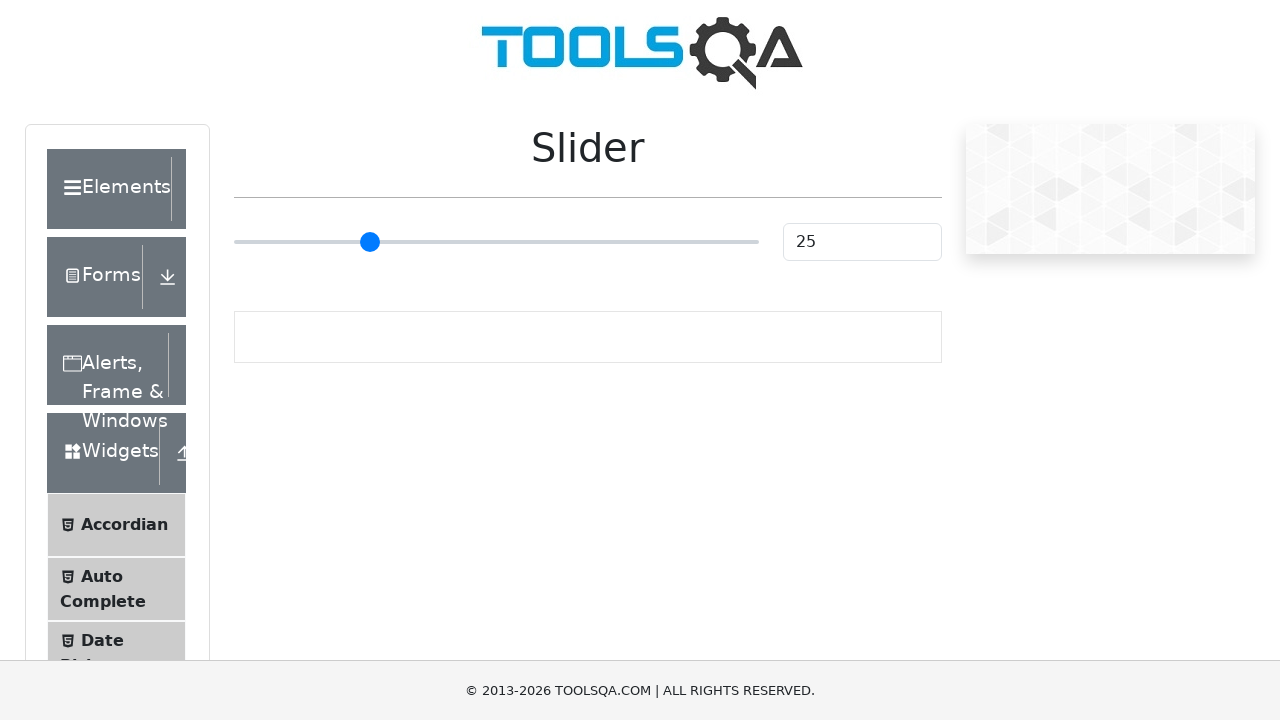

Retrieved slider bounding box
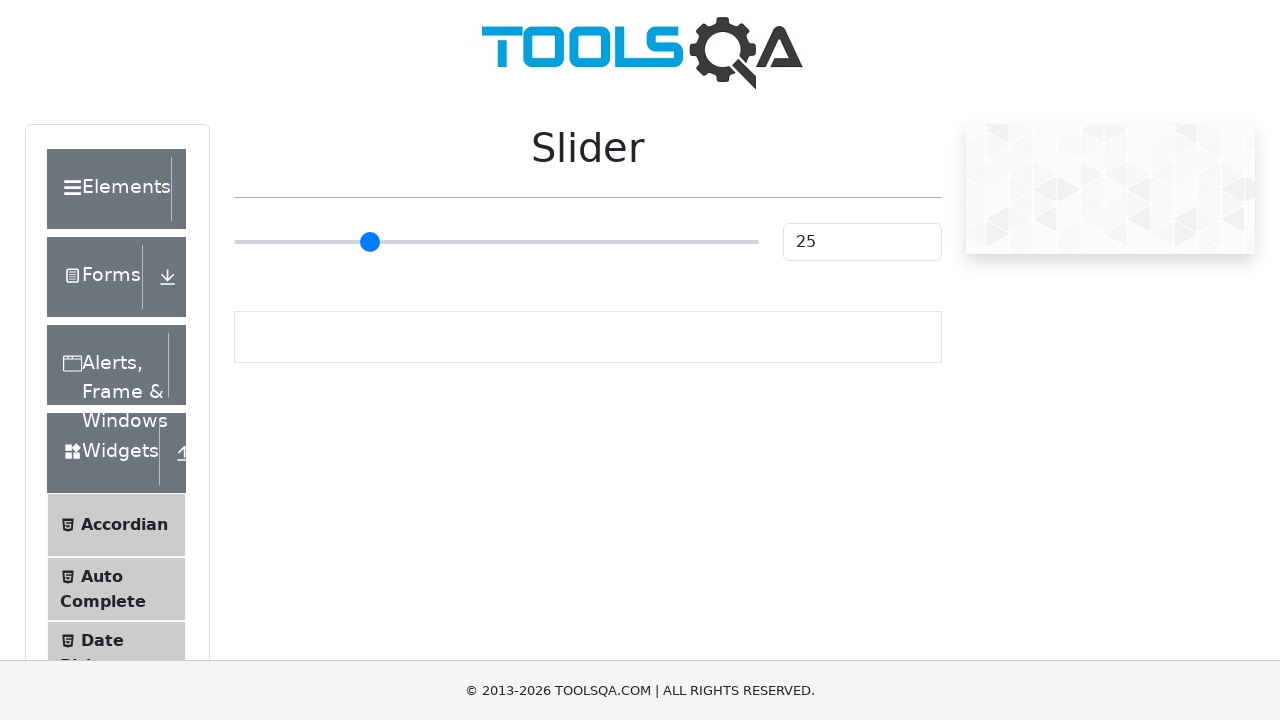

Moved mouse to center of slider at (496, 242)
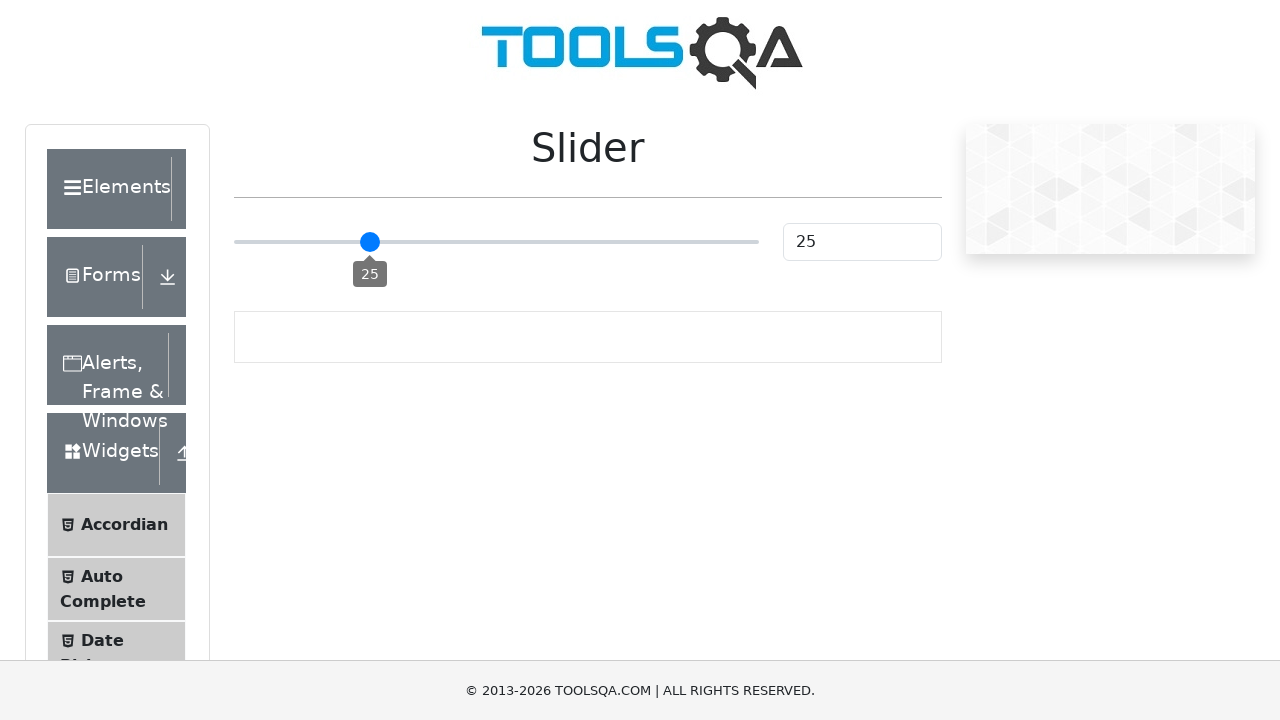

Pressed mouse button down on slider at (496, 242)
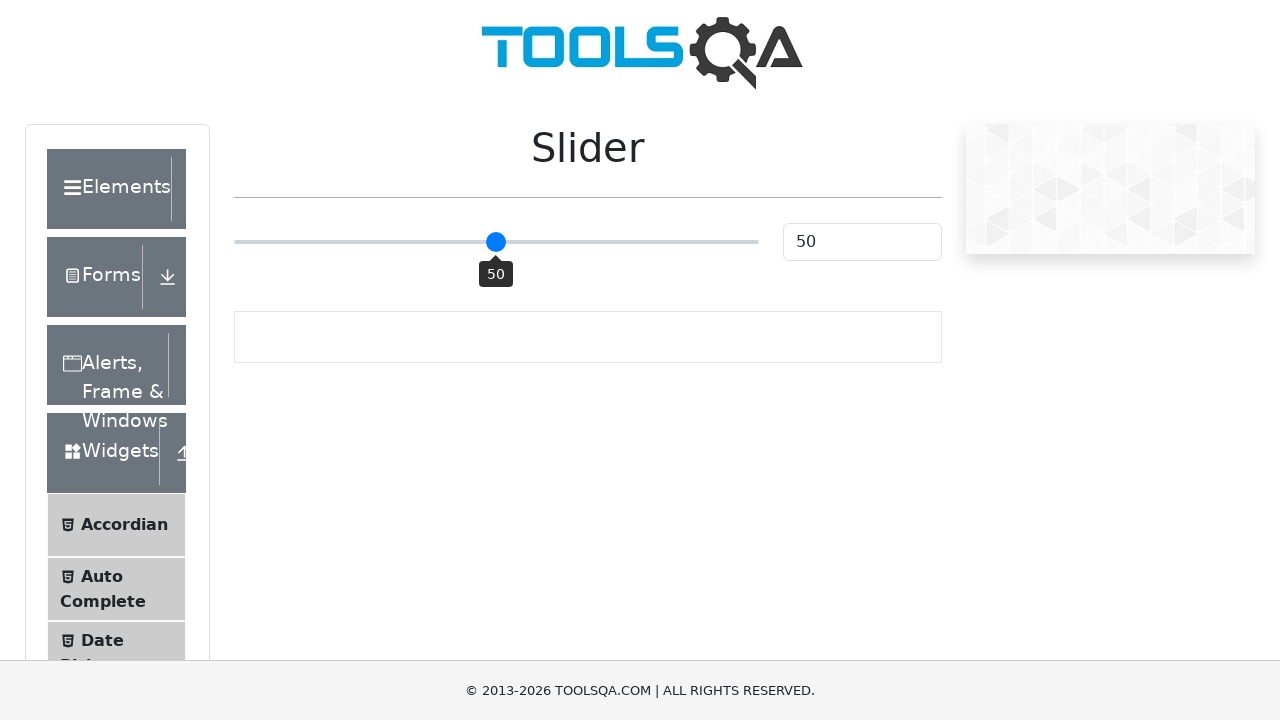

Dragged slider 2 pixels to the left at (494, 242)
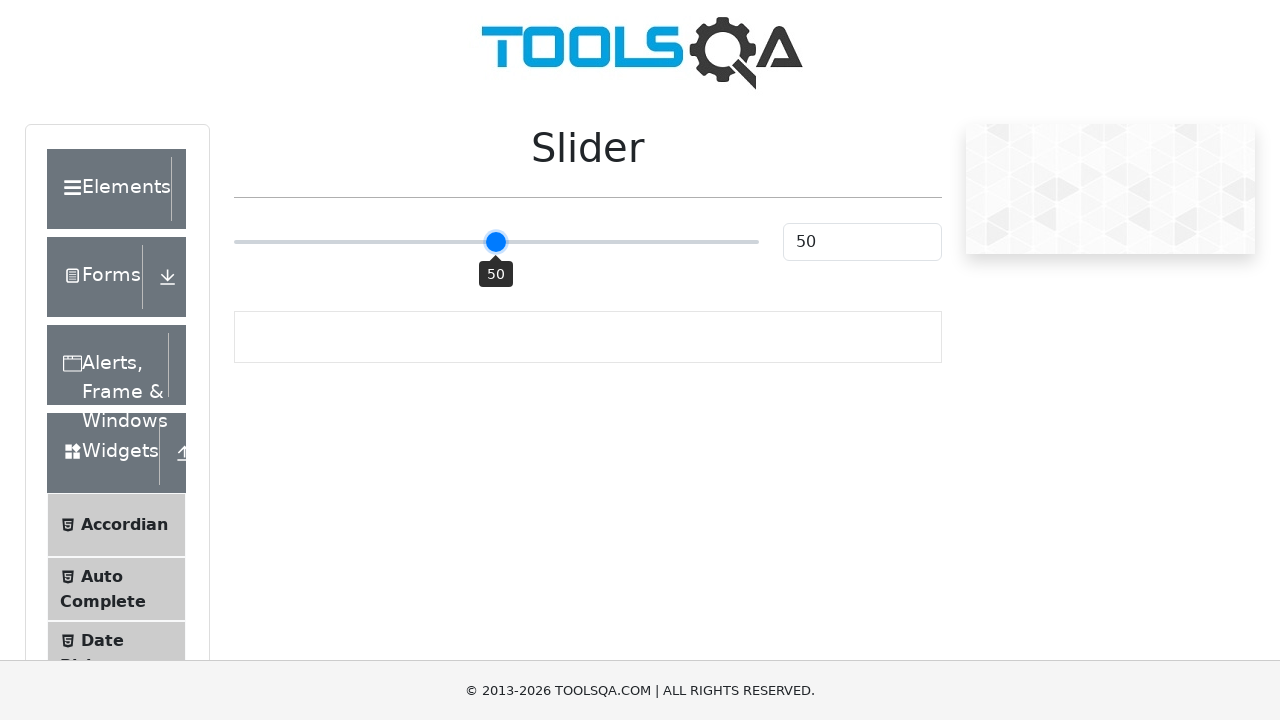

Released mouse button after dragging slider at (494, 242)
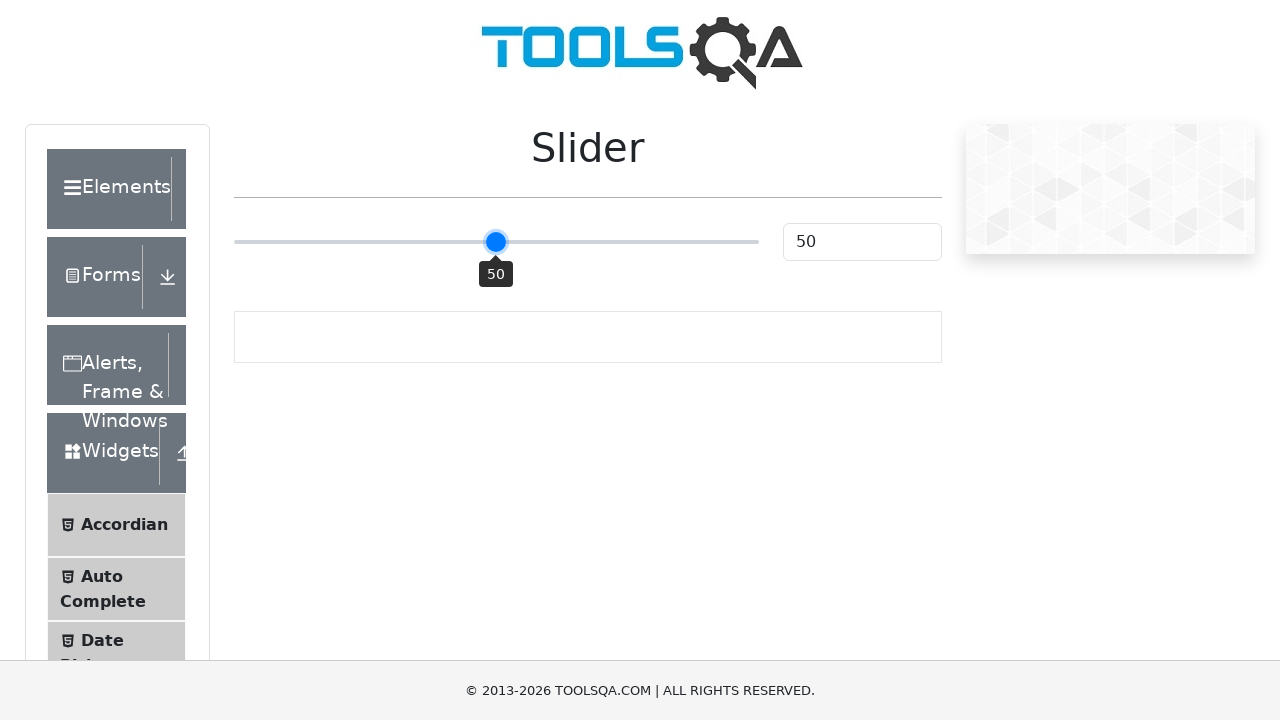

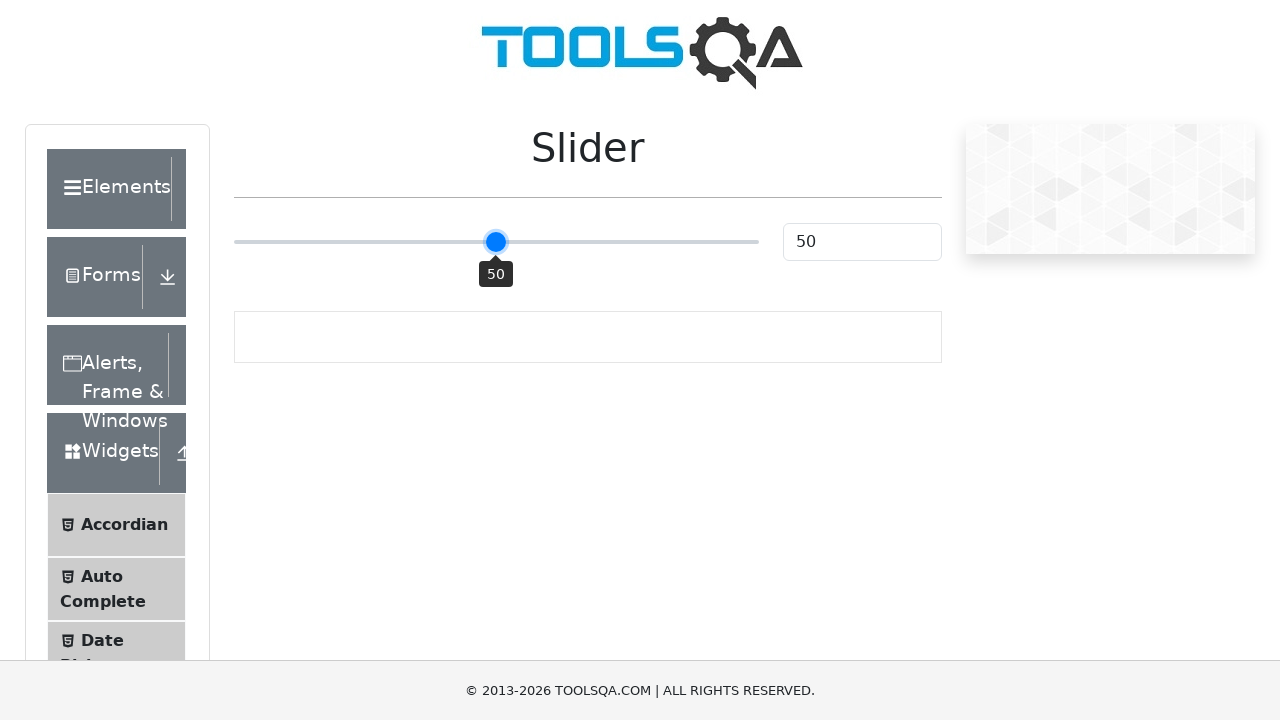